Tests navigation by clicking on the A/B Testing link, then navigating back to the main page and verifying the page title is "Practice"

Starting URL: https://practice.cydeo.com

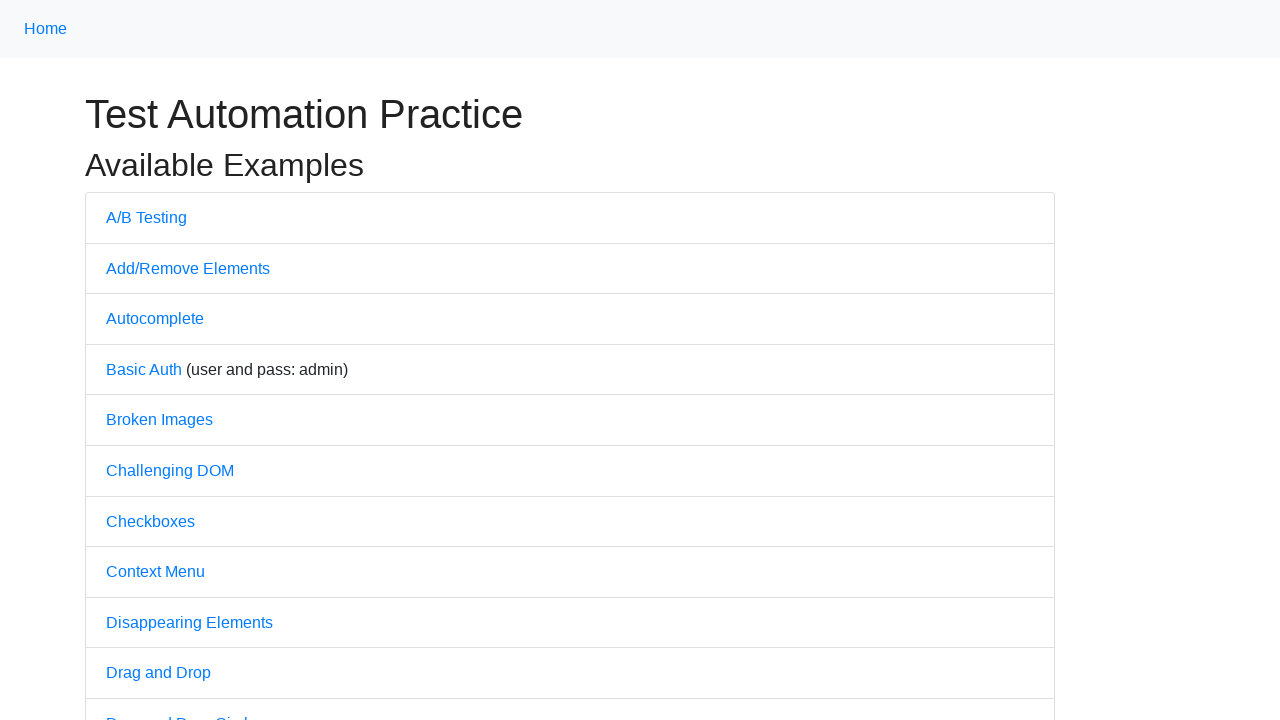

Clicked on the A/B Testing link at (146, 217) on a:text('A/B Testing')
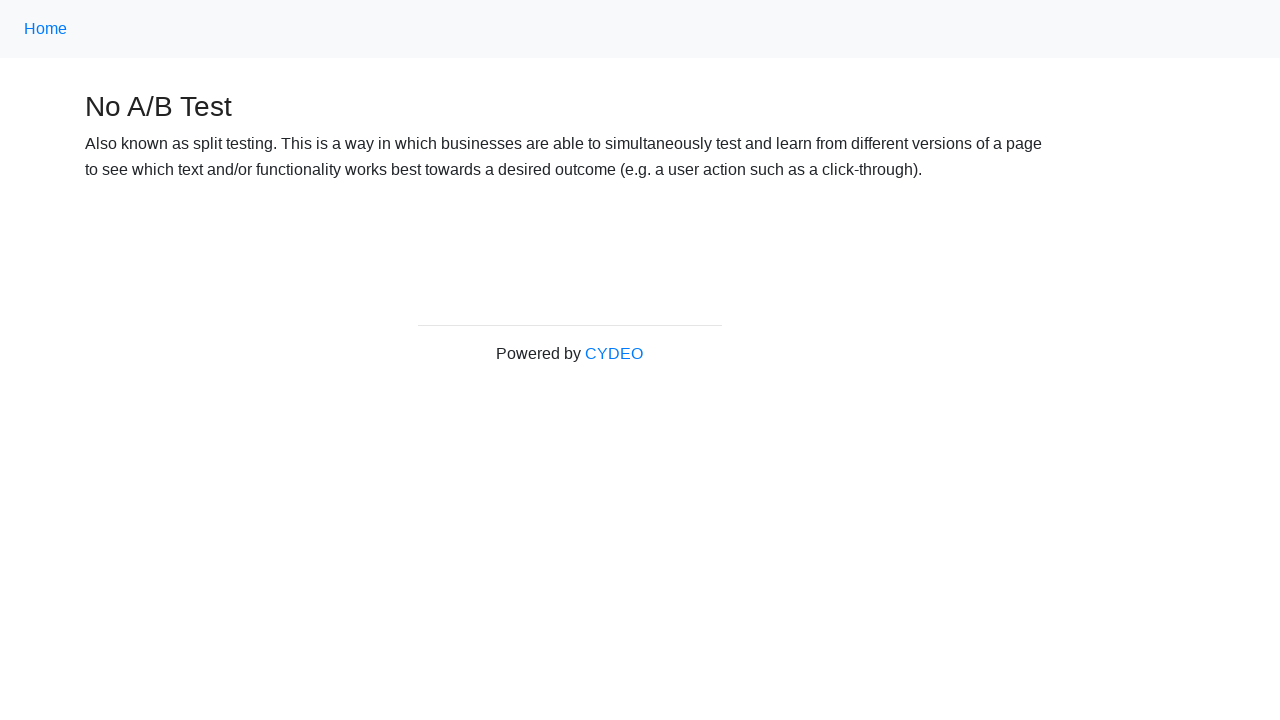

A/B Testing page loaded
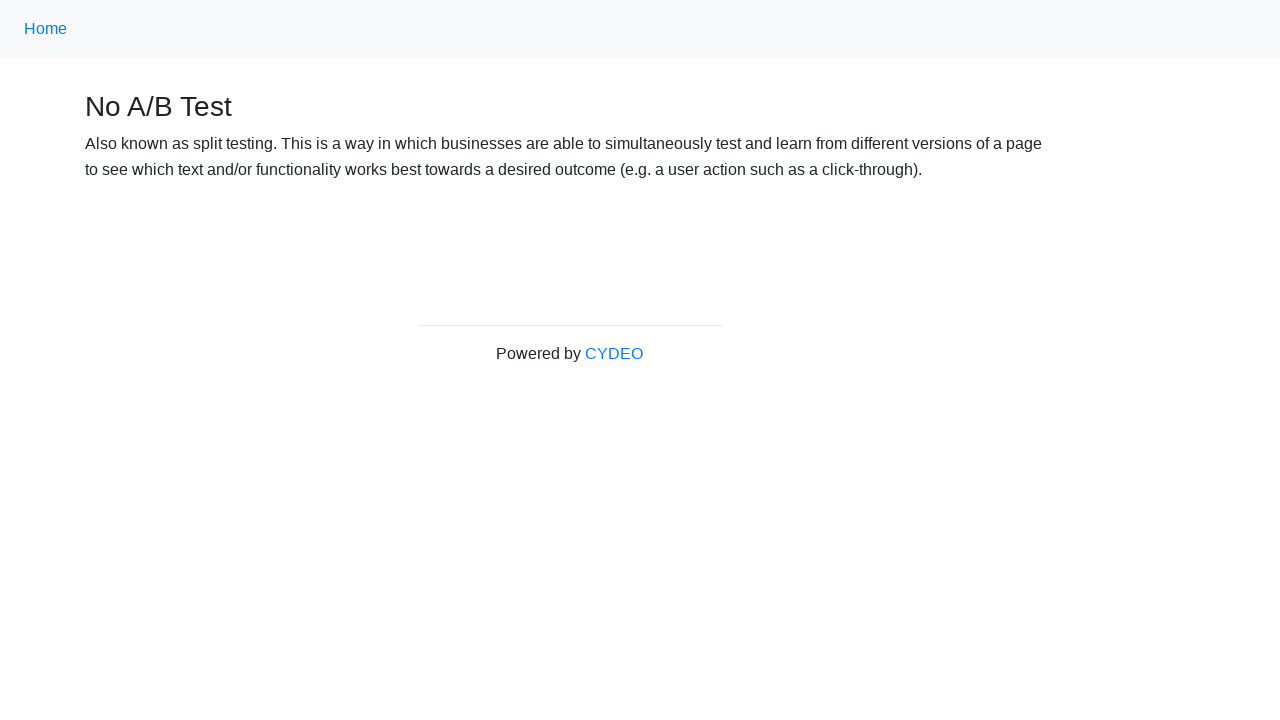

Navigated back to the main page
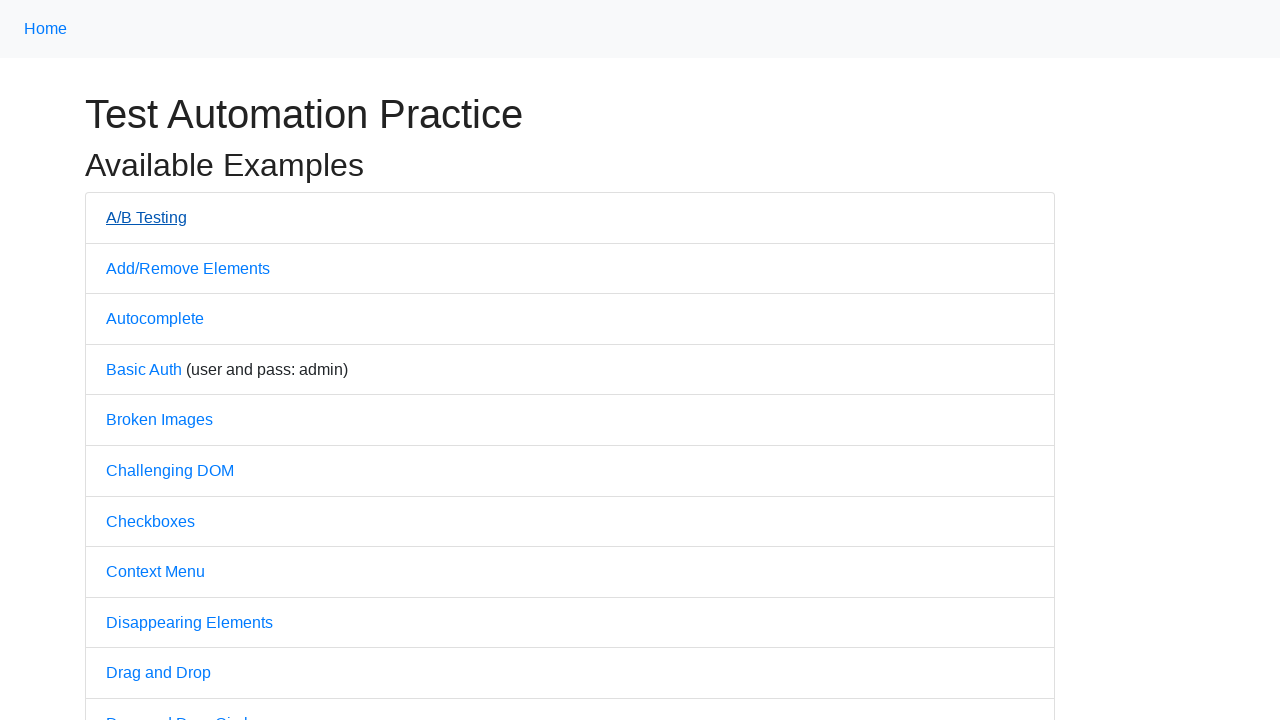

Main page loaded after navigation
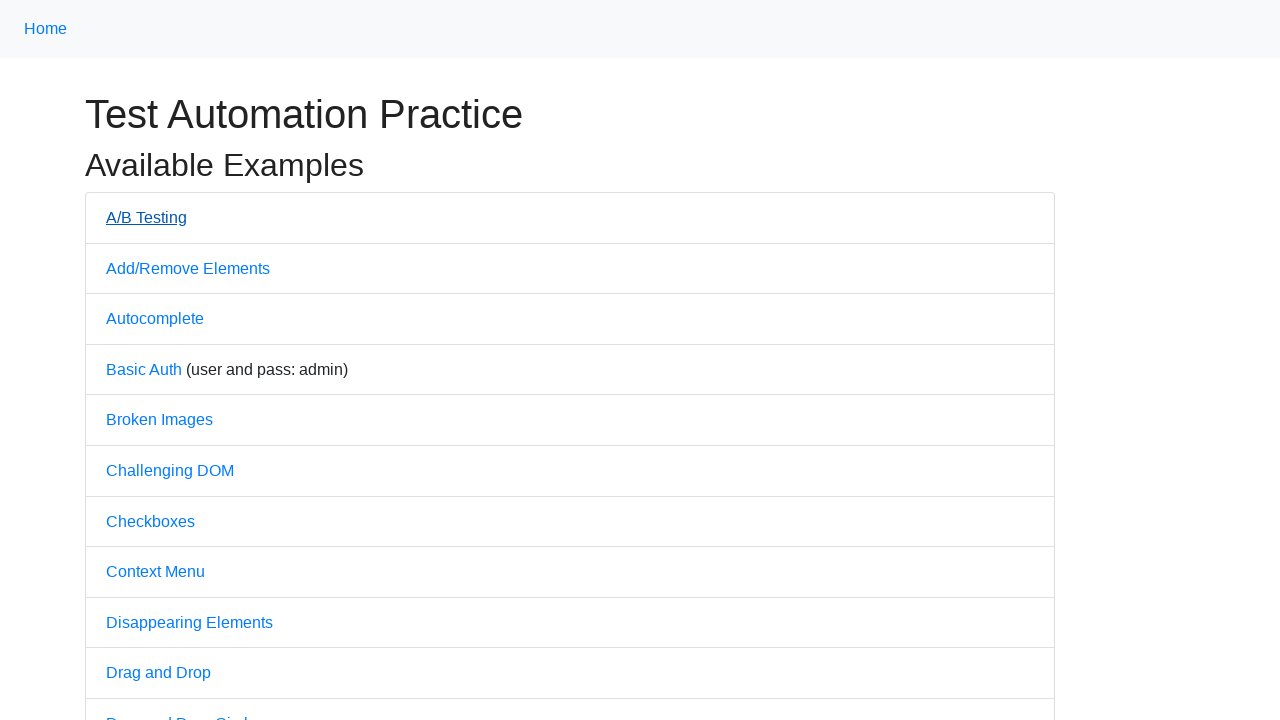

Verified page title is 'Practice'
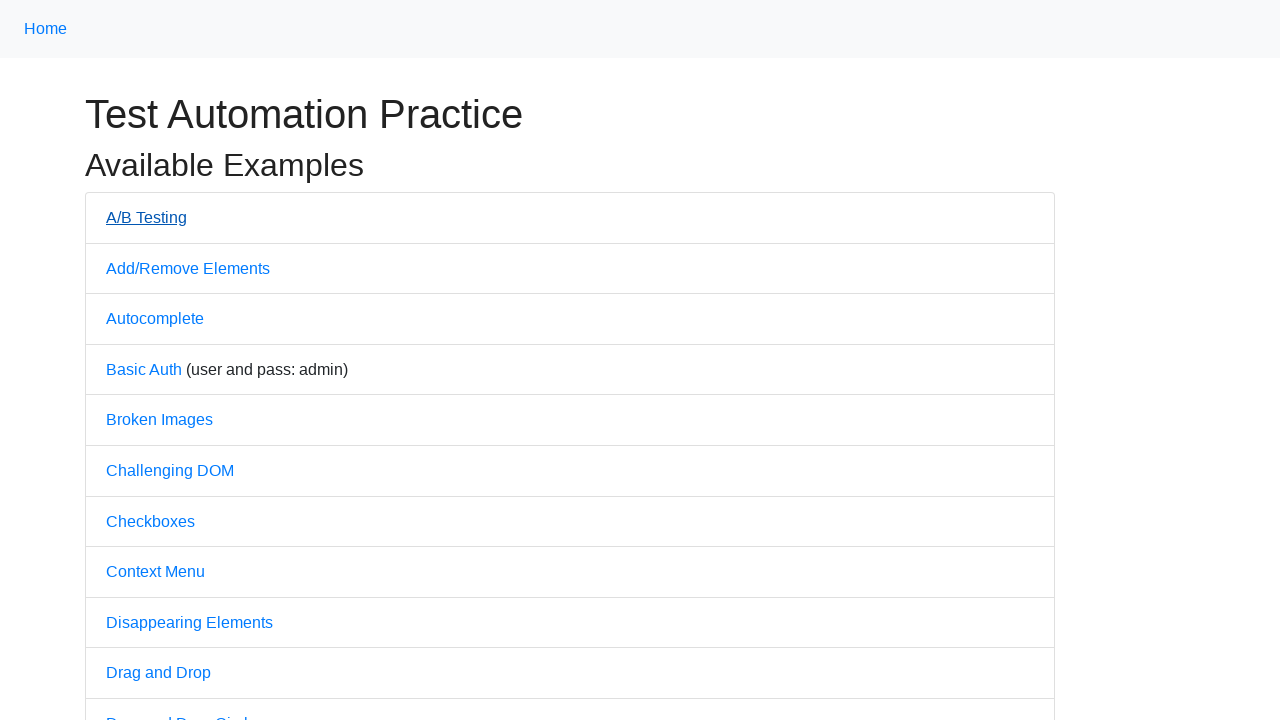

Links are visible on the page
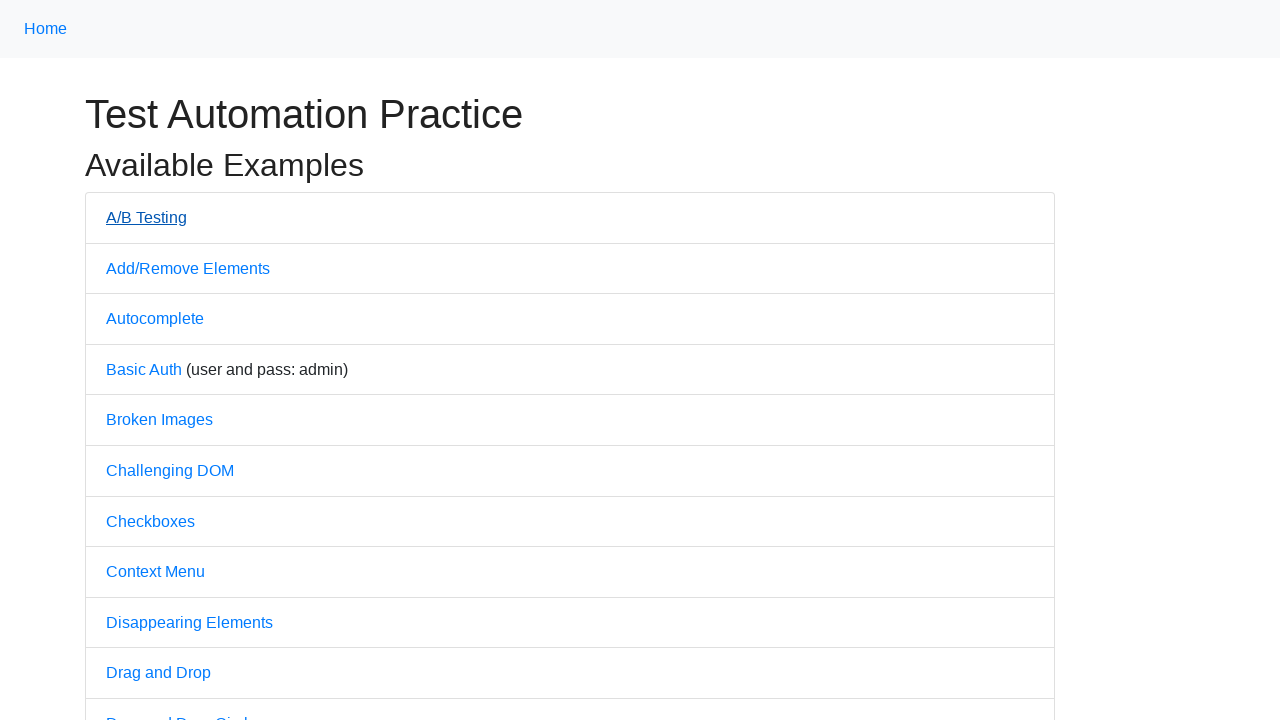

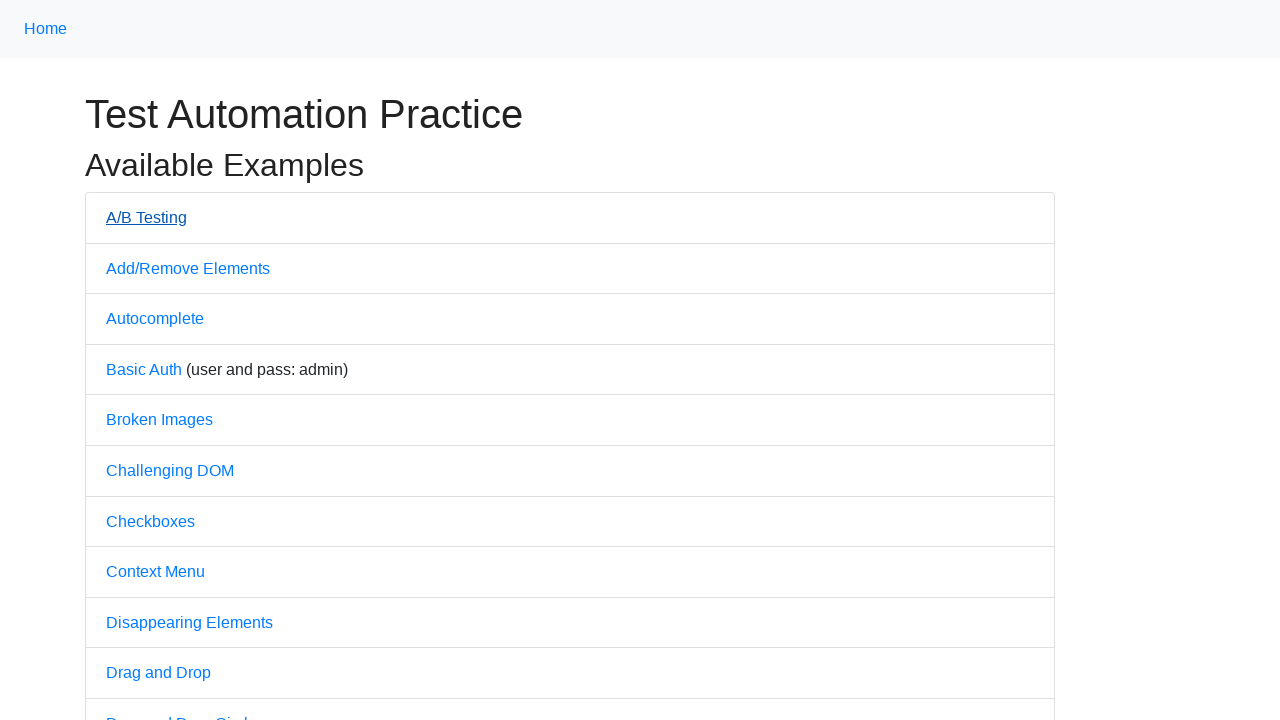